Tests clicking the Coding Tutorial button and verifies it opens in a new tab with correct URL

Starting URL: https://neuronpedia.org/gemma-scope#learn

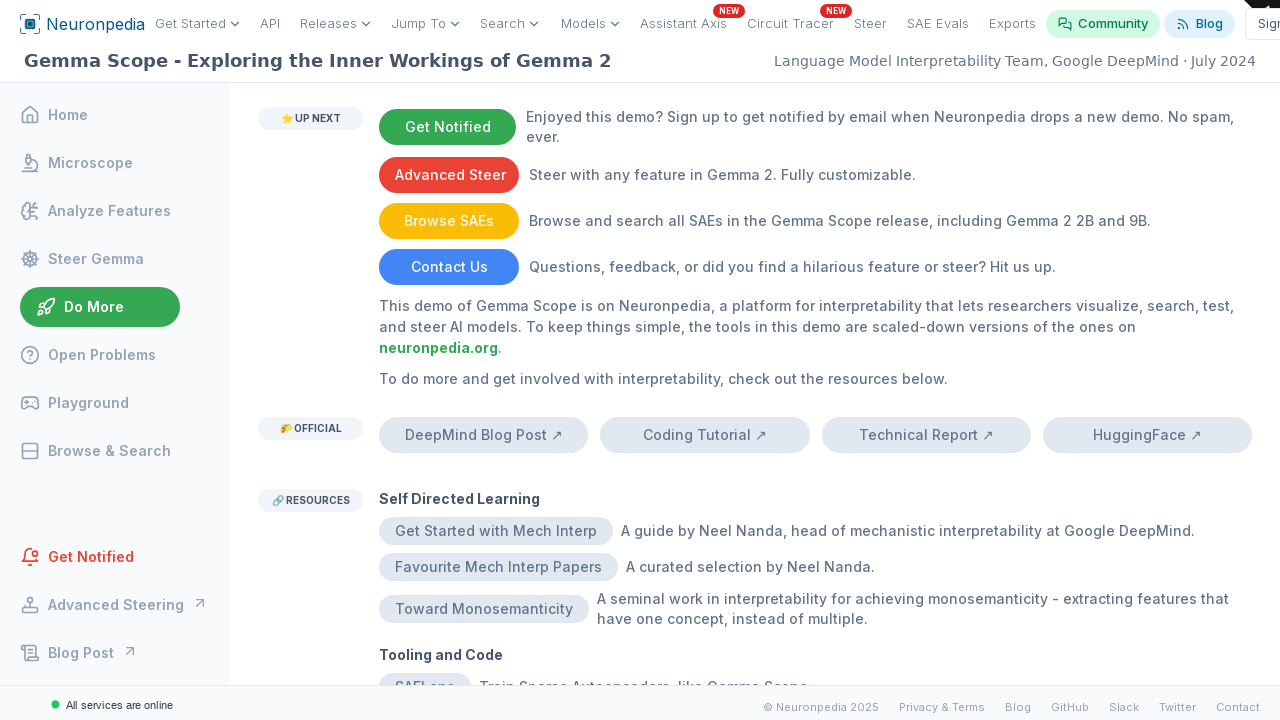

Clicked the Coding Tutorial button and new tab opened at (705, 435) on internal:text="Coding Tutorial"i
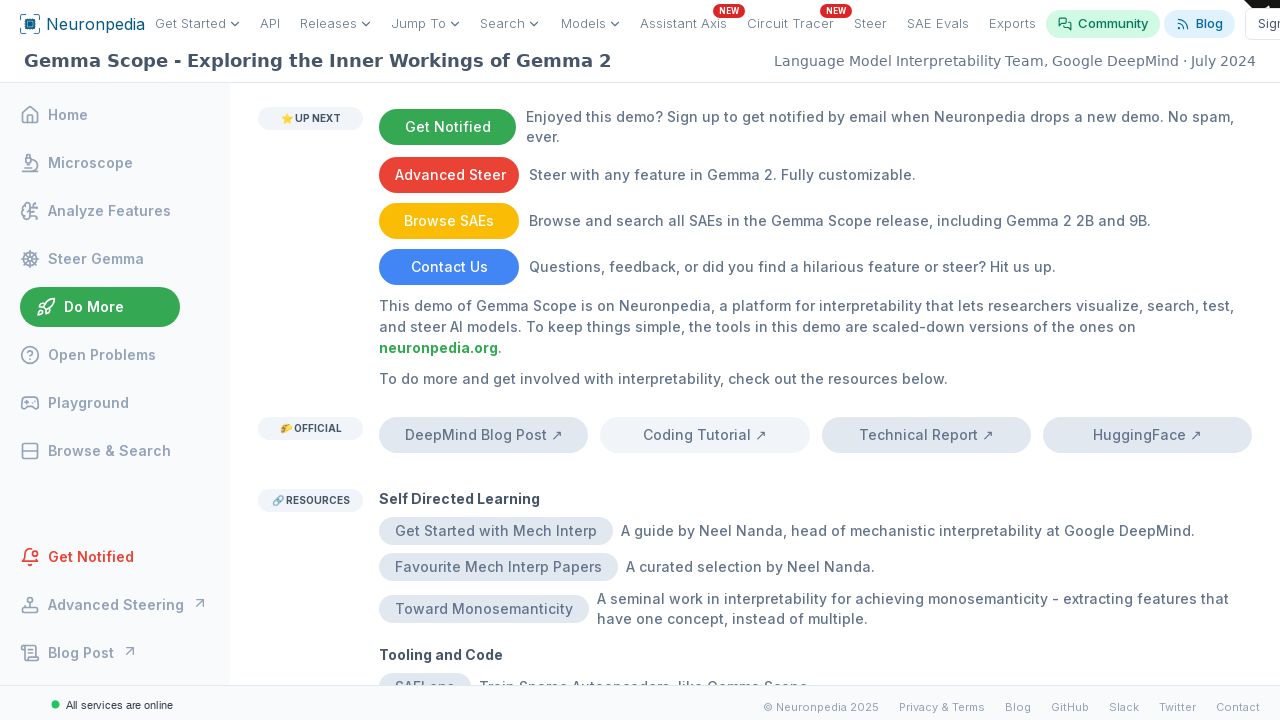

Retrieved new page object from context
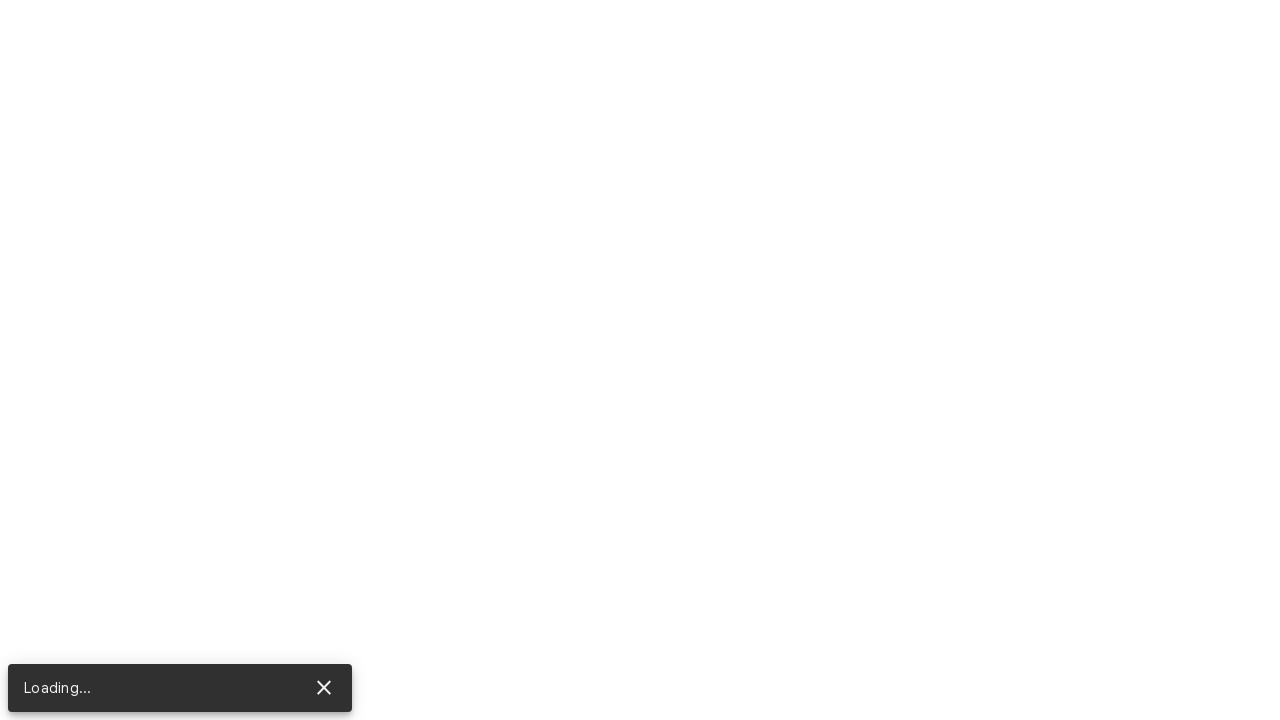

New tab page loaded completely
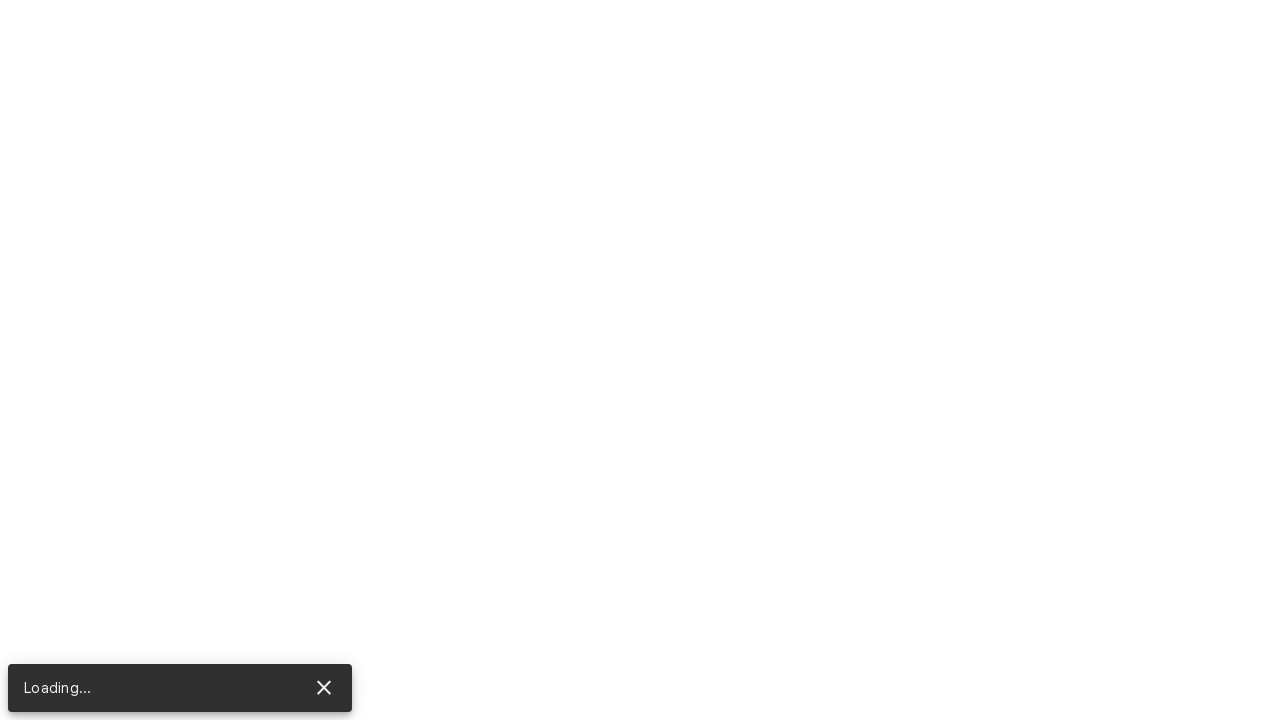

Verified new tab contains Google Colab URL
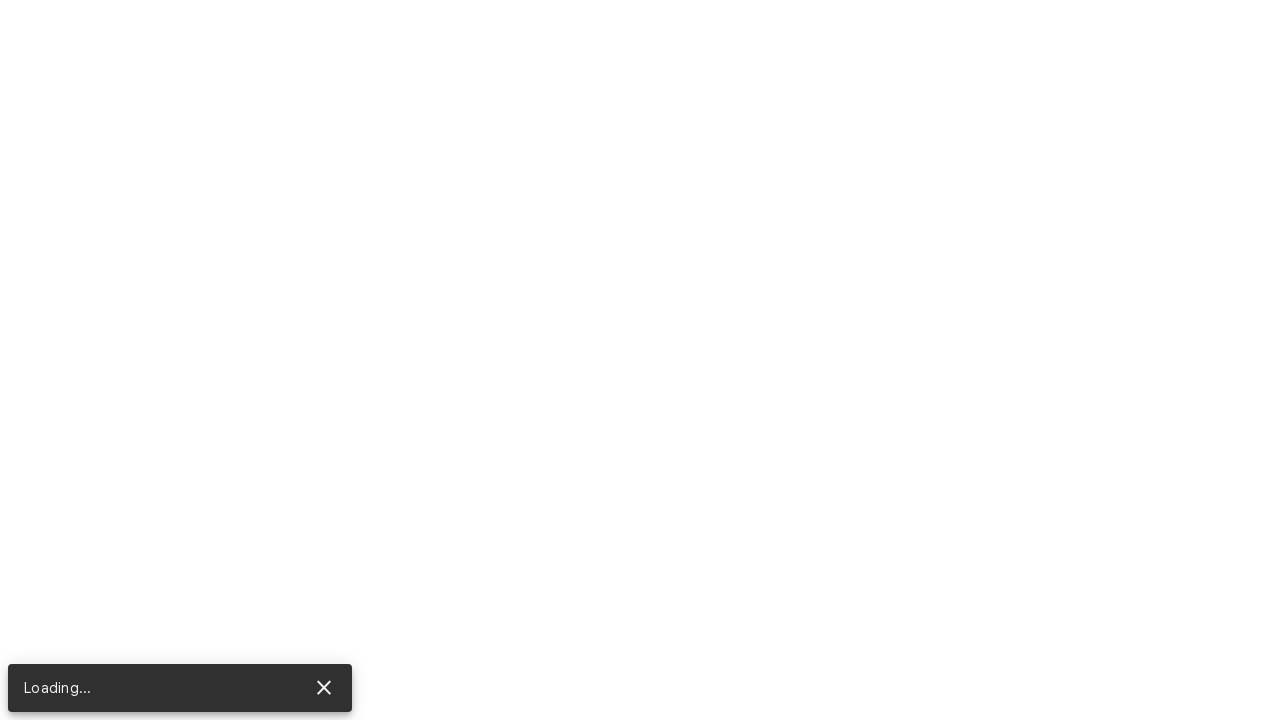

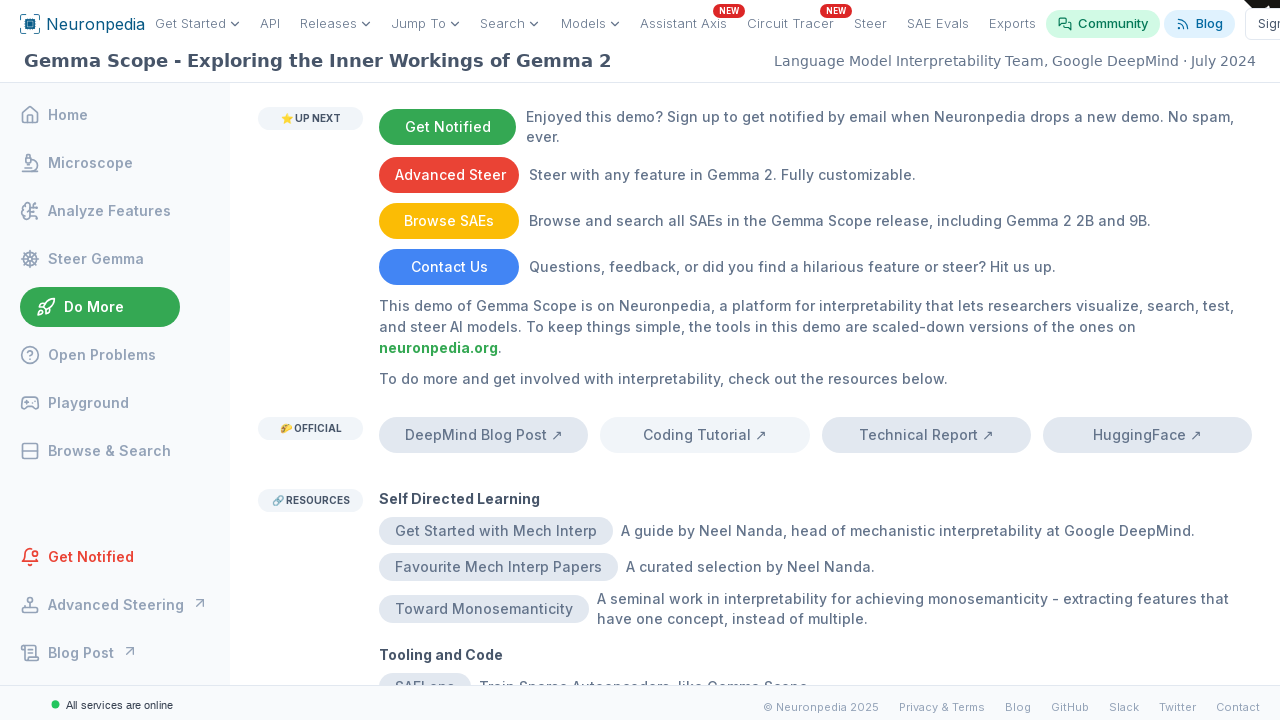